Verifies that the page has equal numbers of Twitter and Facebook social links

Starting URL: https://ultimateqa.com/complicated-page

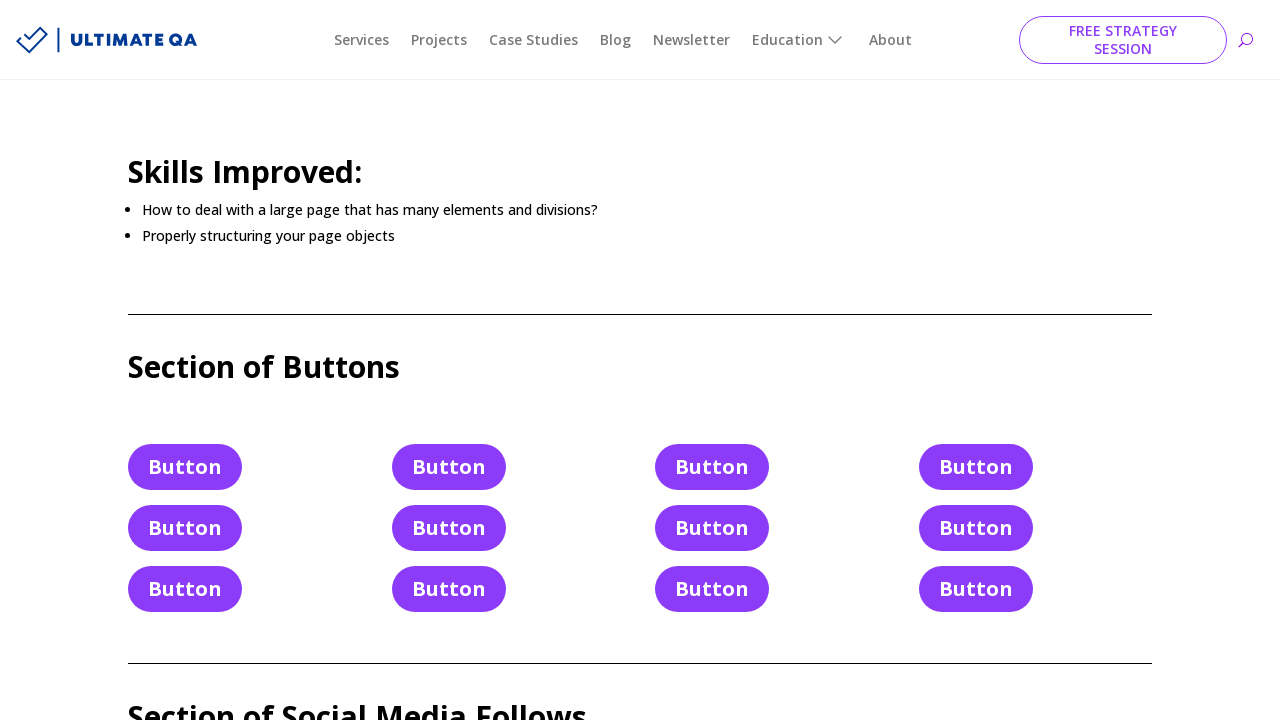

Navigated to https://ultimateqa.com/complicated-page
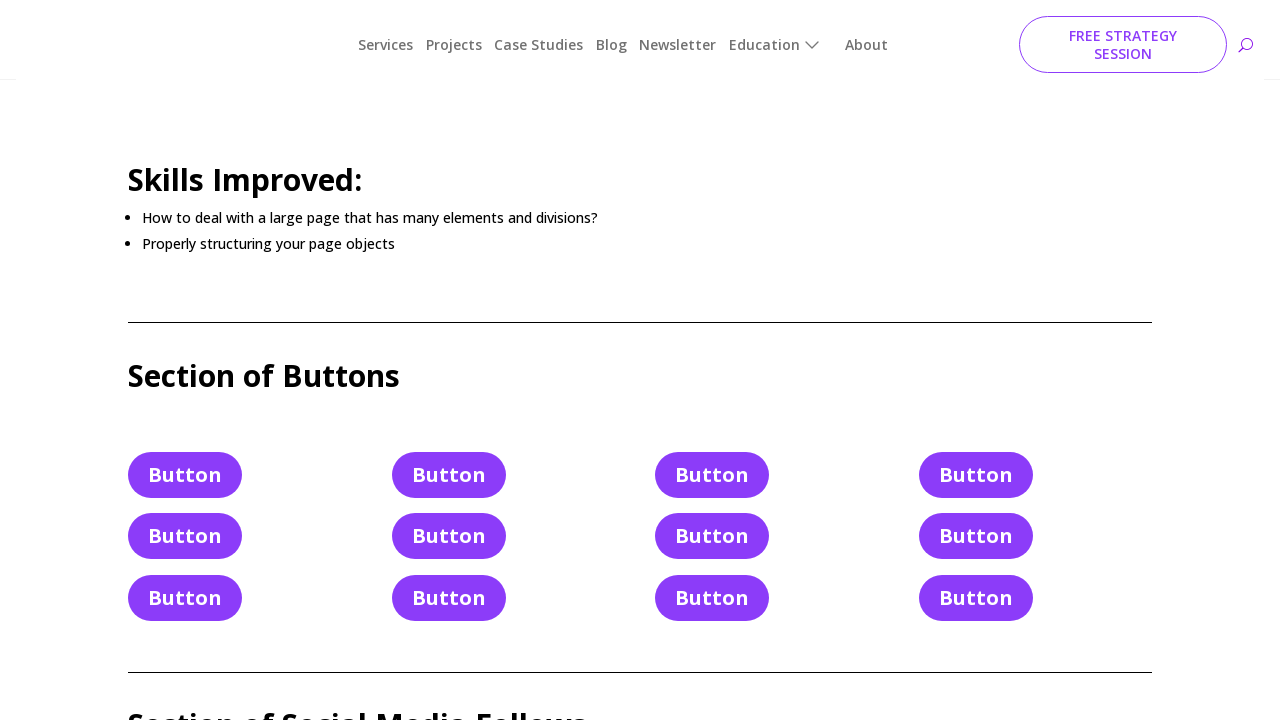

Waited for Twitter social links to load
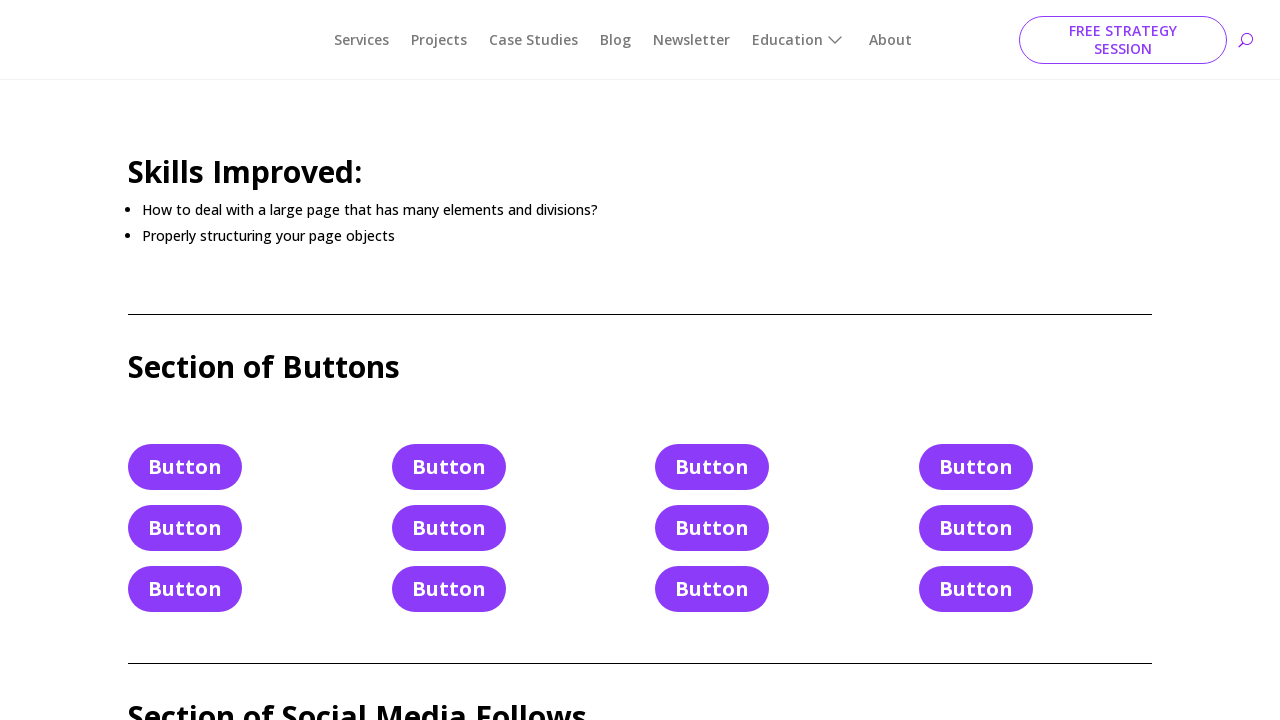

Retrieved all Twitter social links
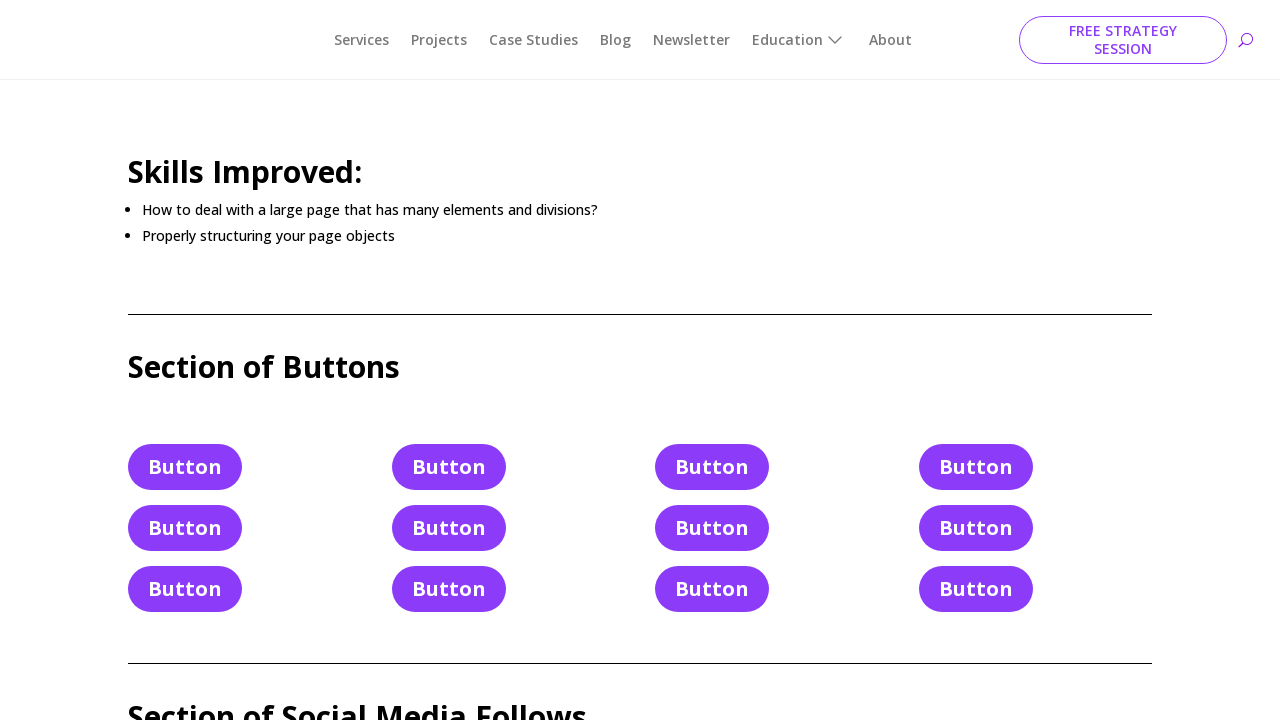

Retrieved all Facebook social links
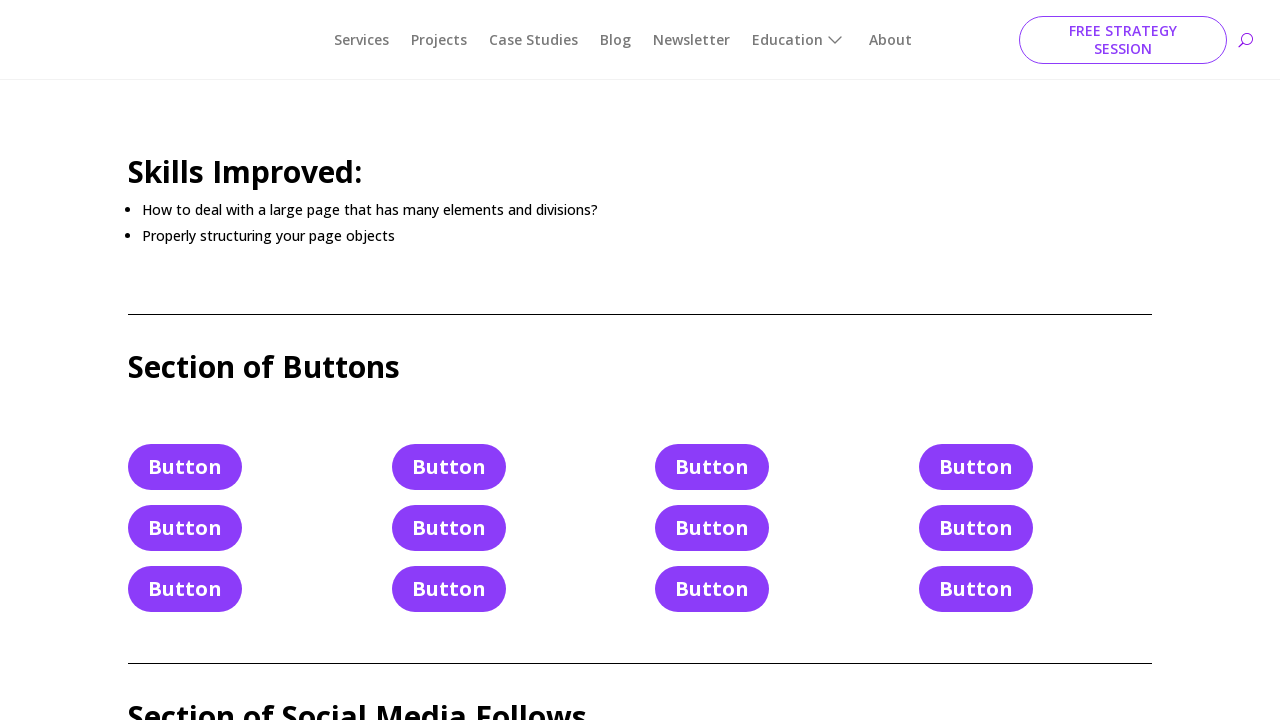

Verified equal counts: 6 Twitter links == 6 Facebook links
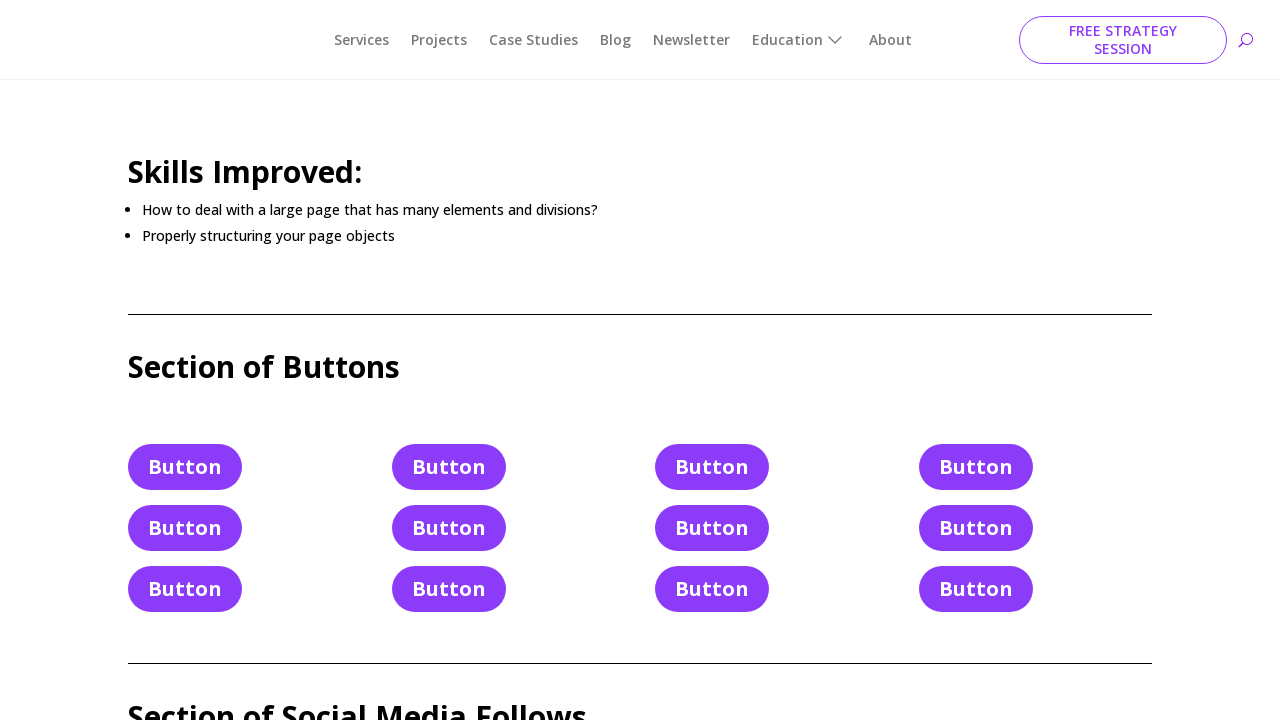

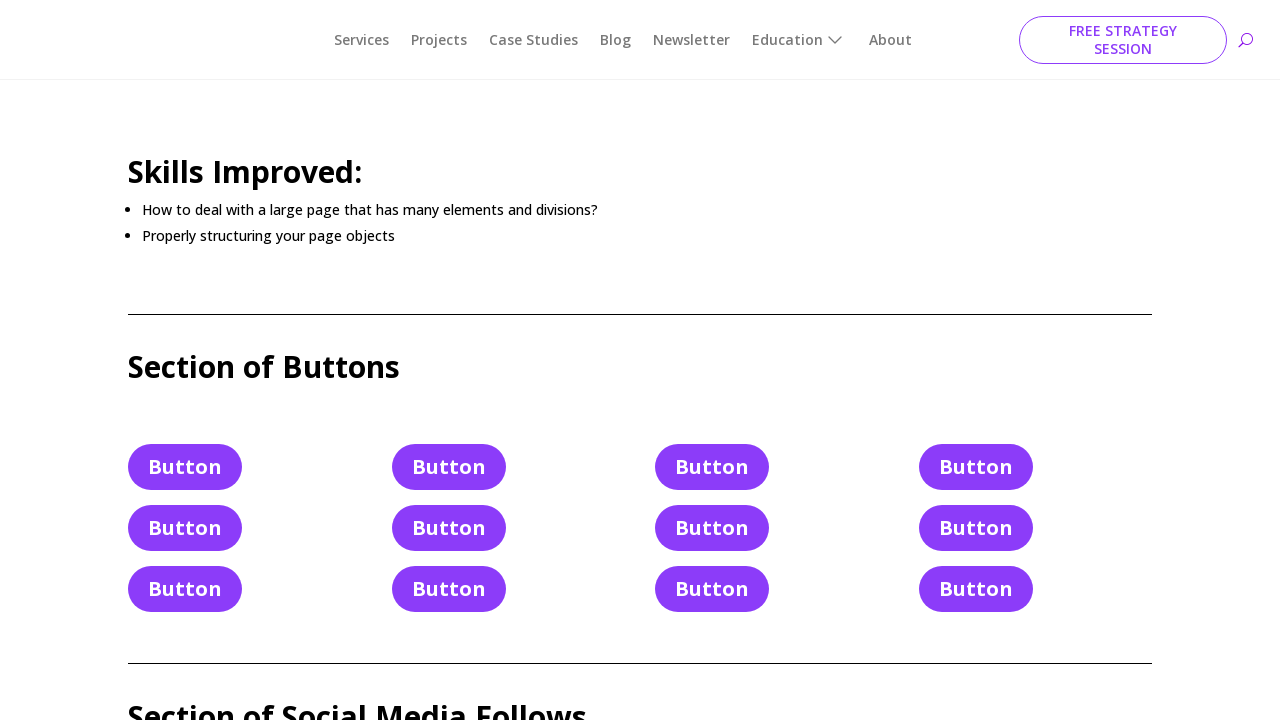